Tests page scrolling functionality by navigating to YouTube and scrolling down the page by 4500 pixels using JavaScript execution

Starting URL: https://www.youtube.com

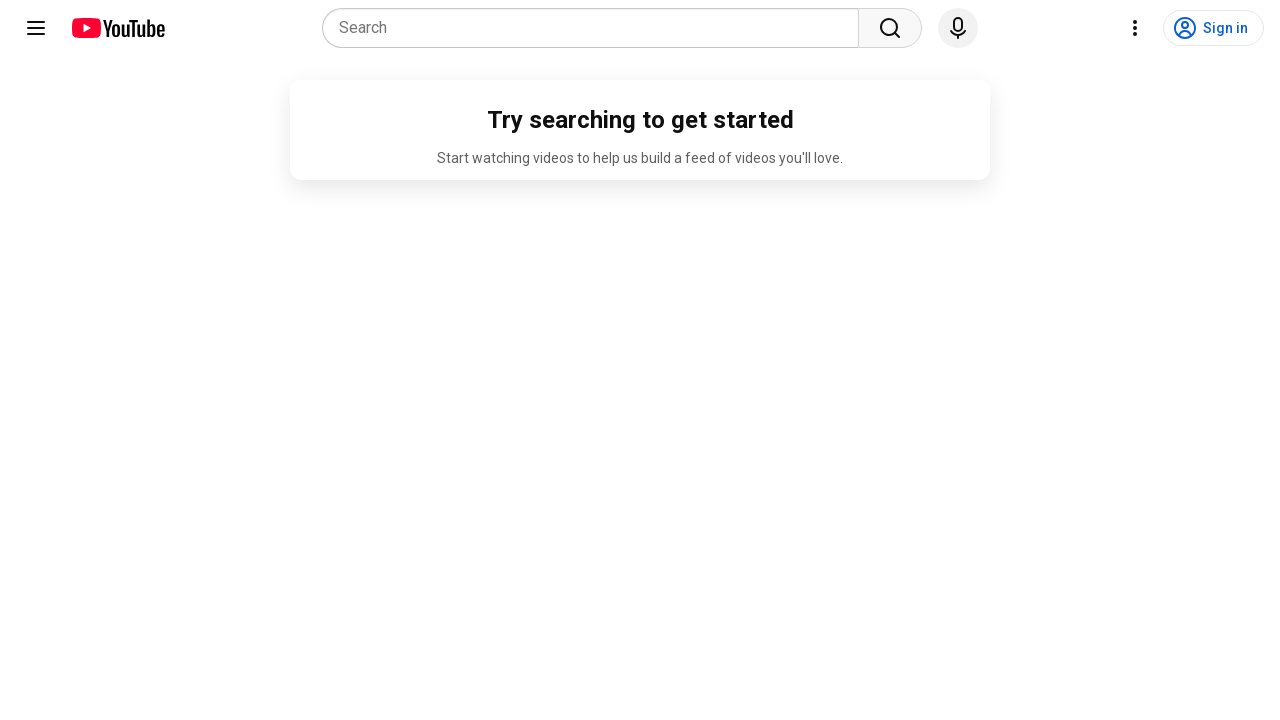

Navigated to YouTube homepage
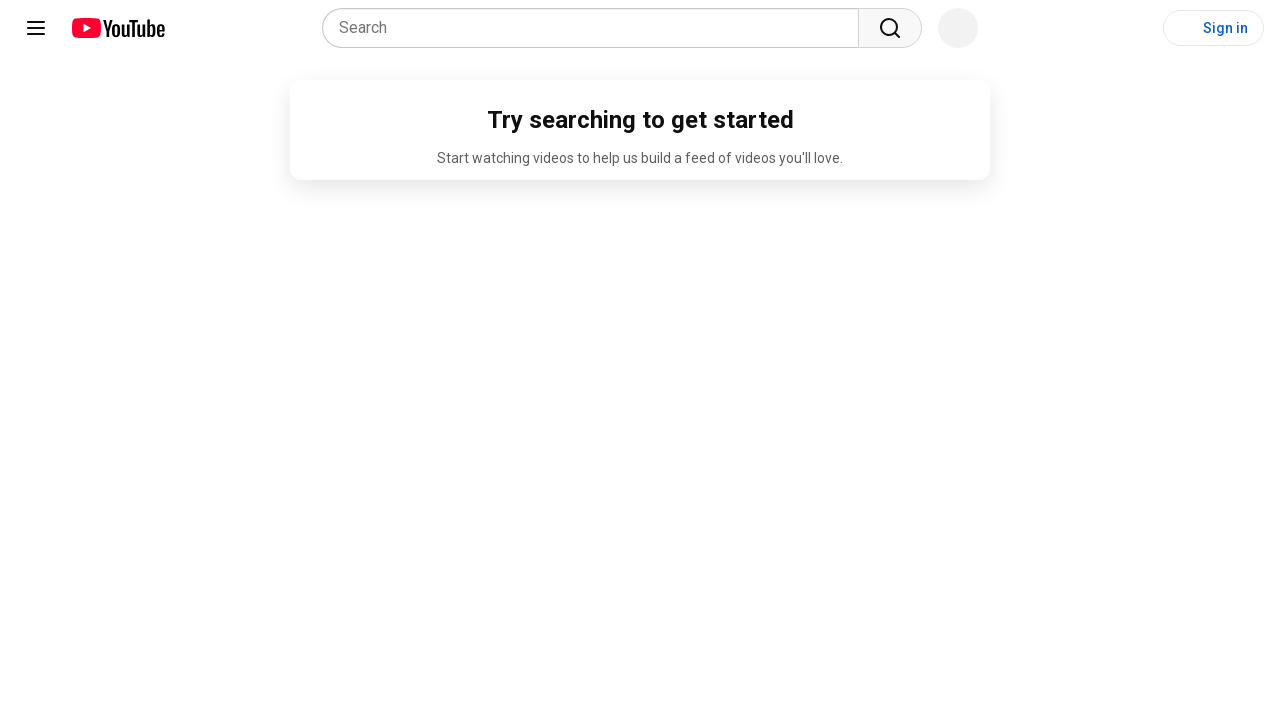

Scrolled down the page by 4500 pixels using JavaScript
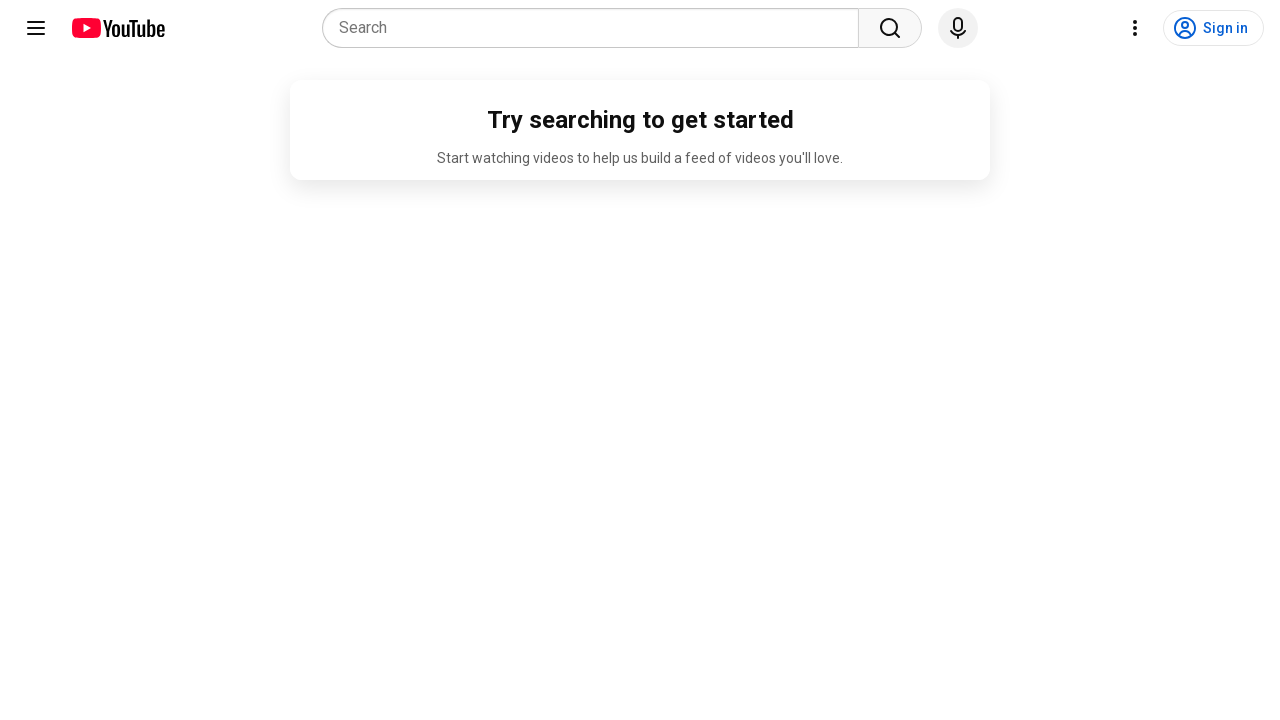

Waited 1 second for content to load after scroll
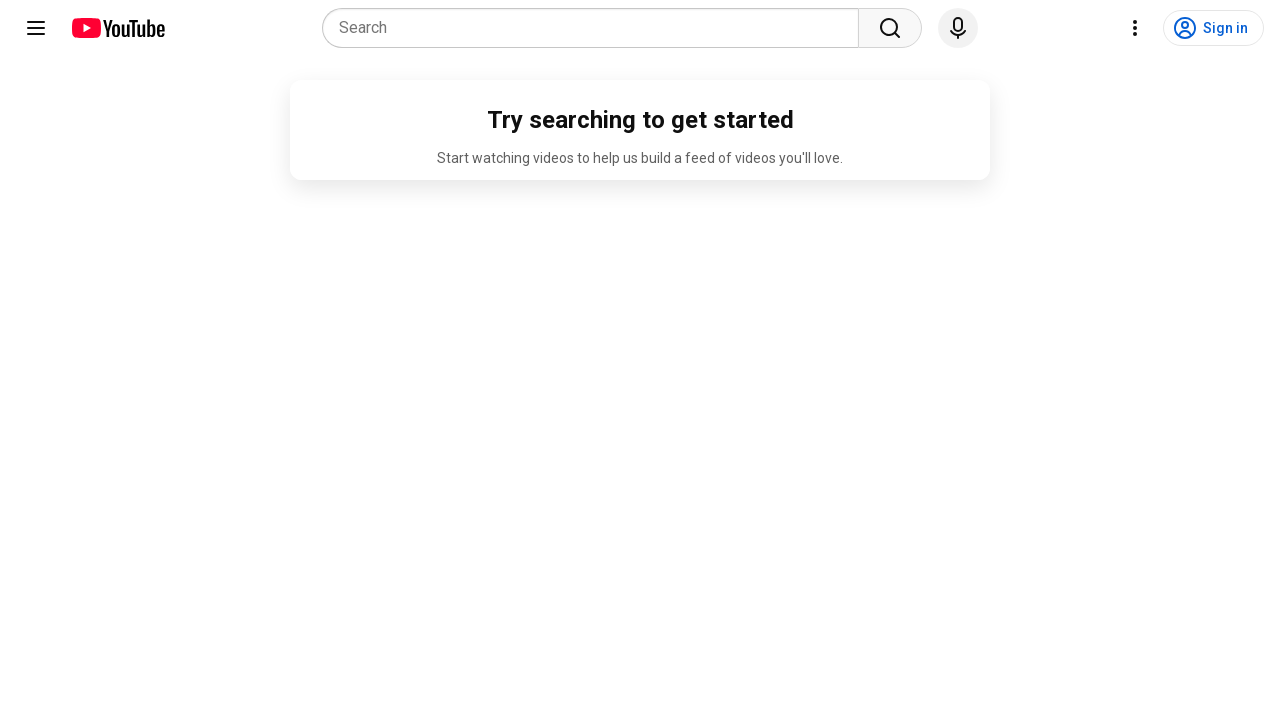

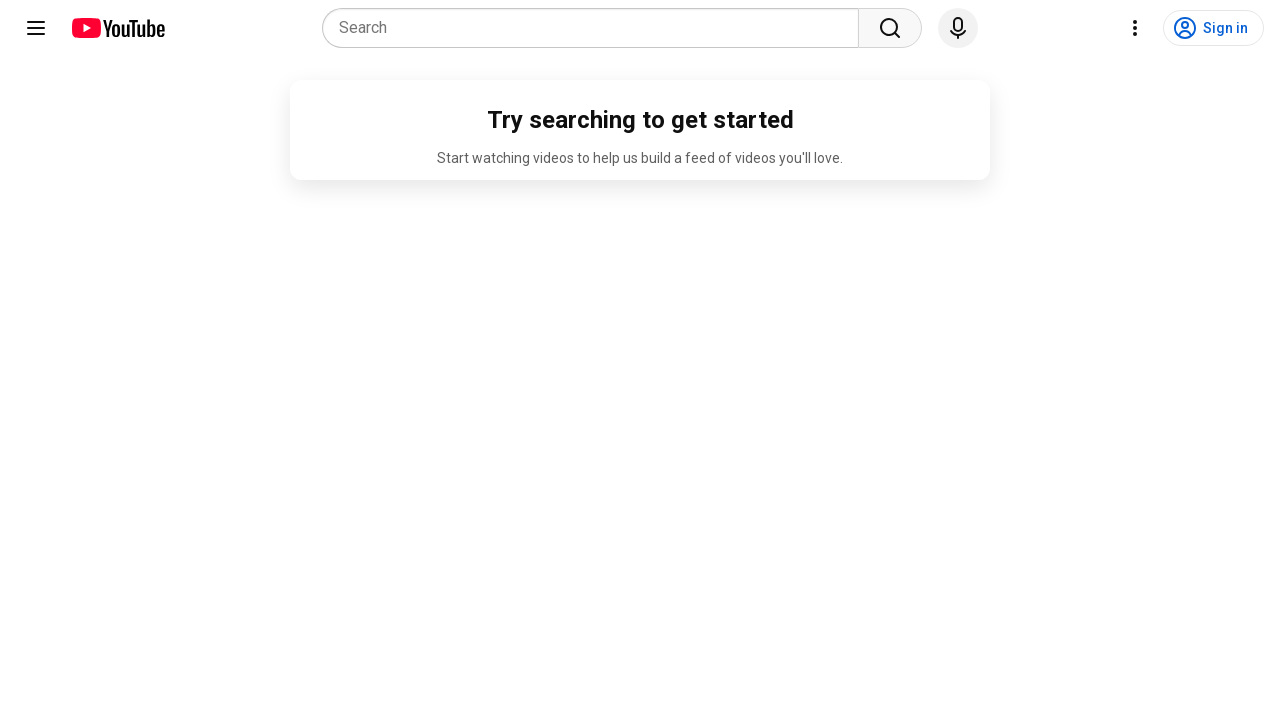